Tests browser window handling by clicking a link that opens a new window, then switching back to the original window

Starting URL: https://the-internet.herokuapp.com/windows

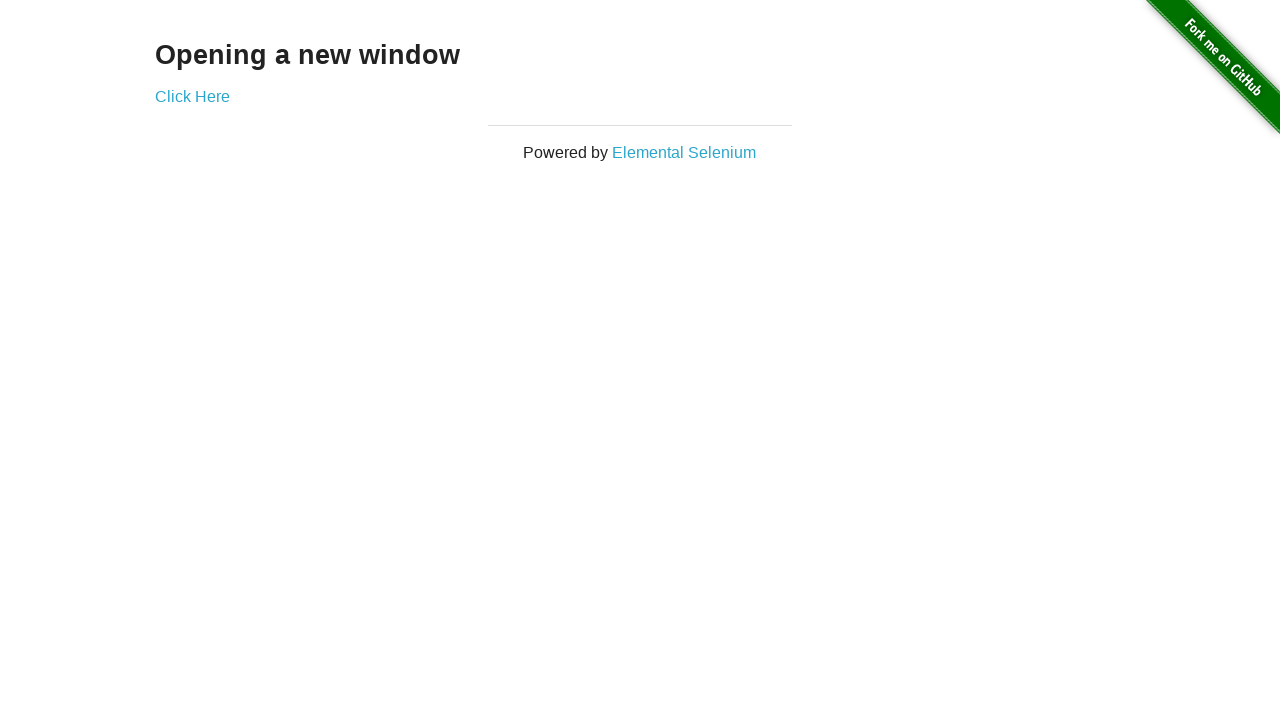

Clicked link to open new window at (192, 96) on xpath=//*[@id="content"]/div/a
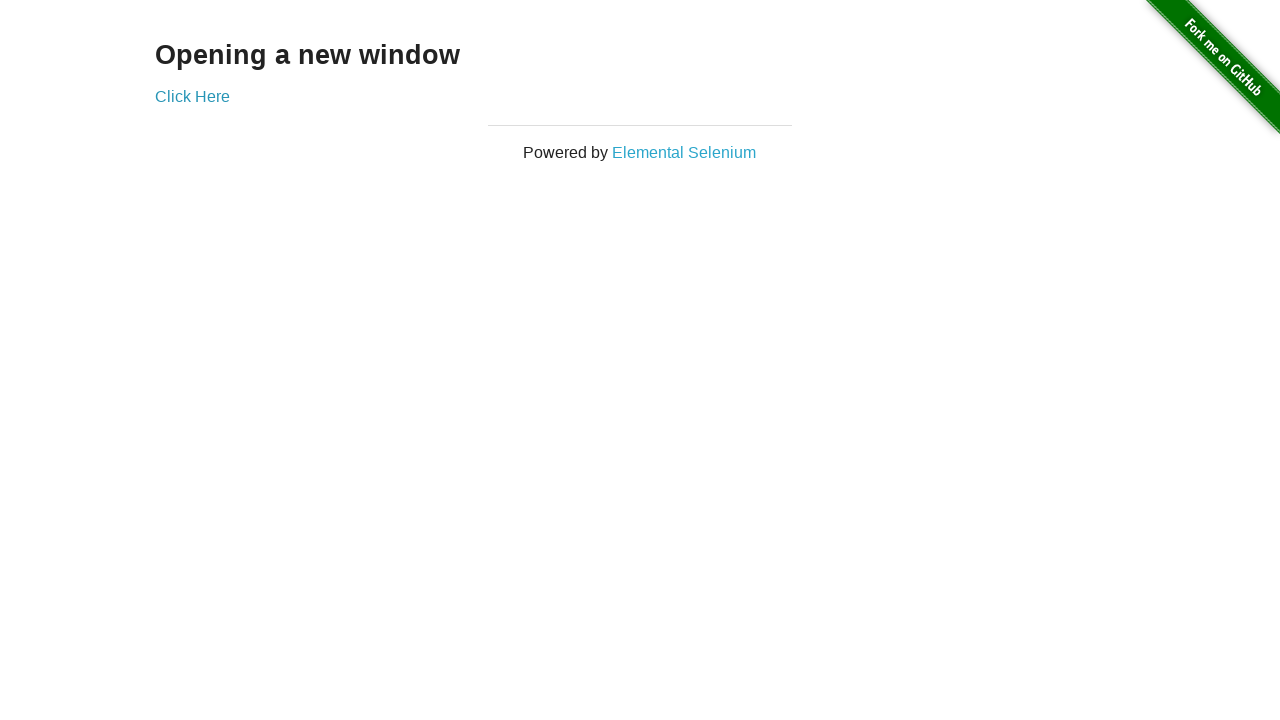

Waited for new window to open
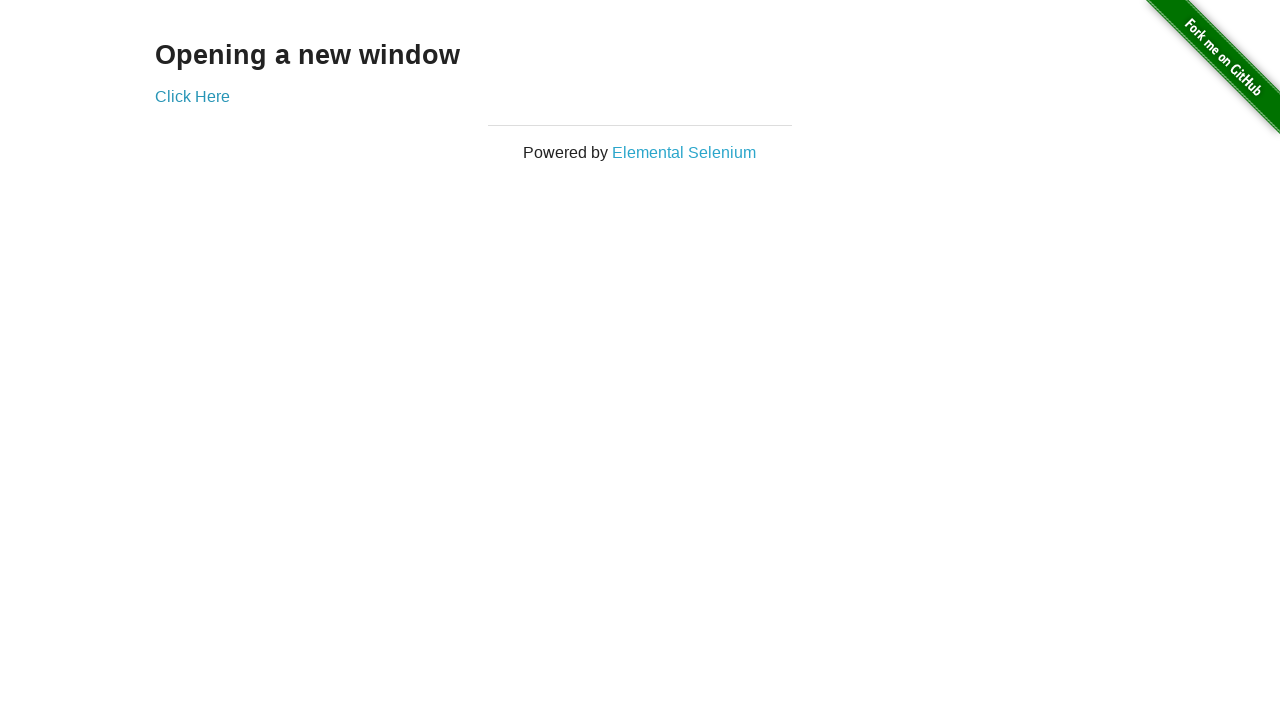

Retrieved all open pages from context
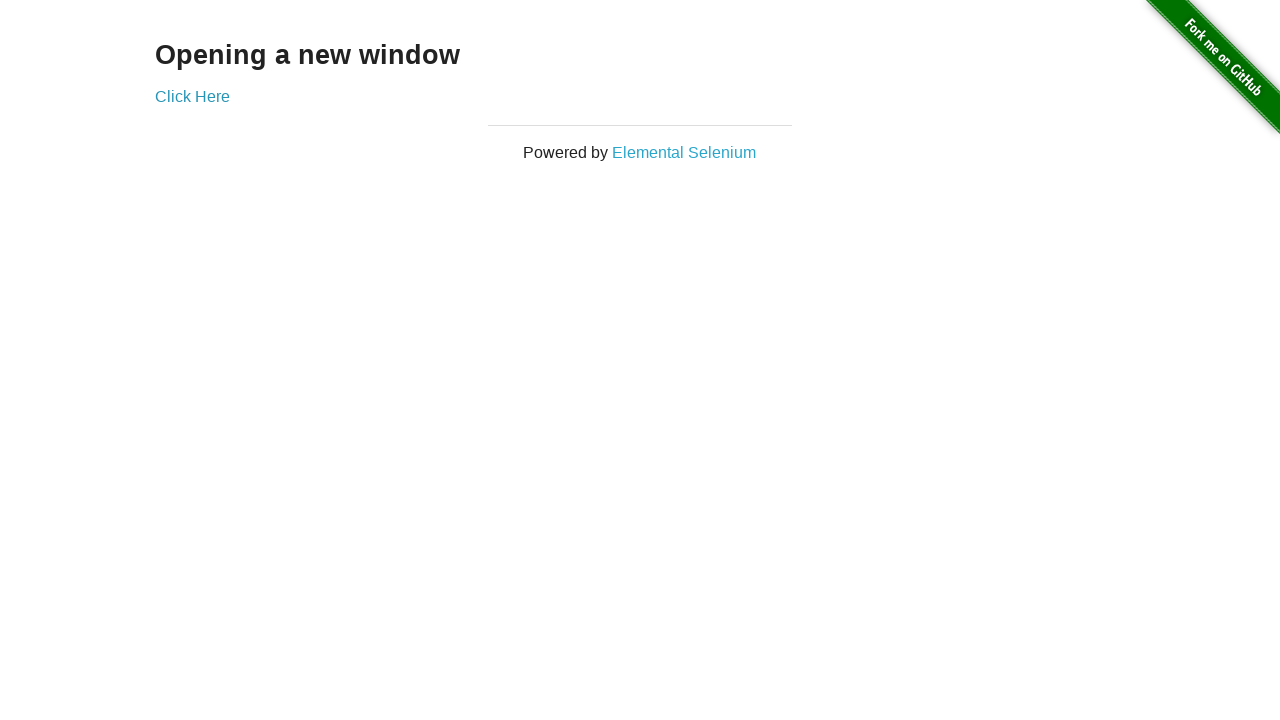

Switched focus back to original window
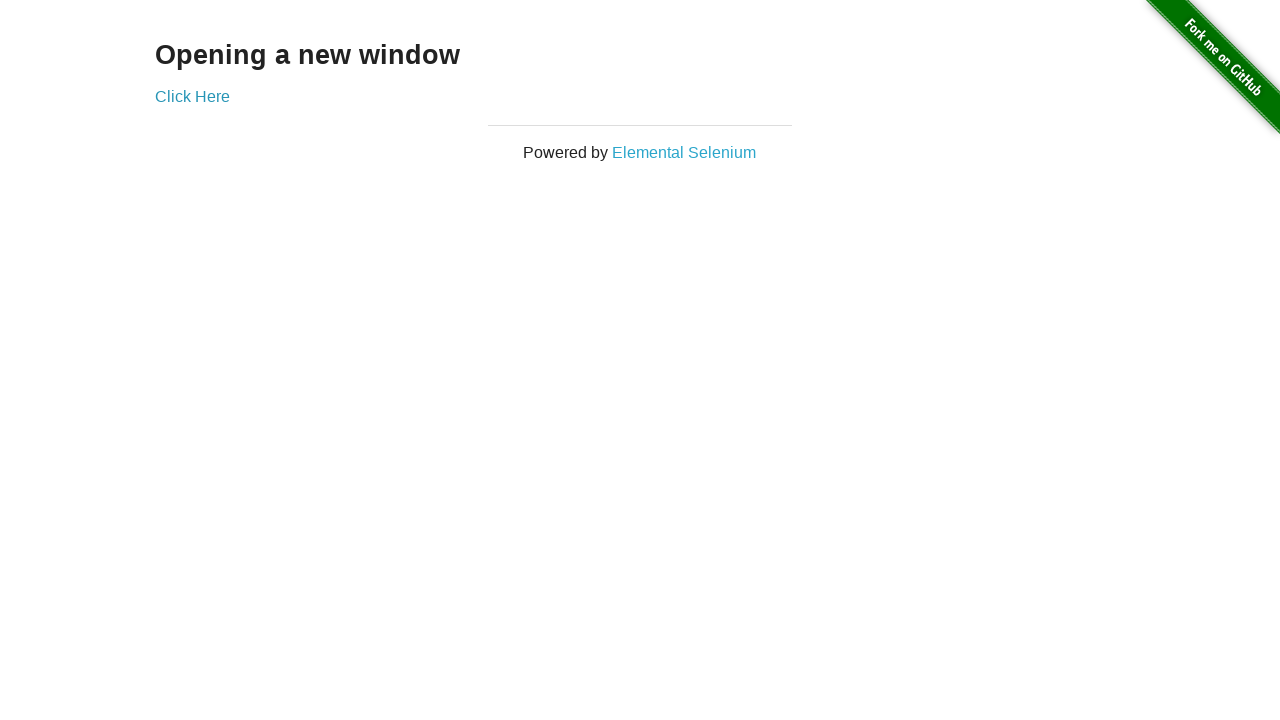

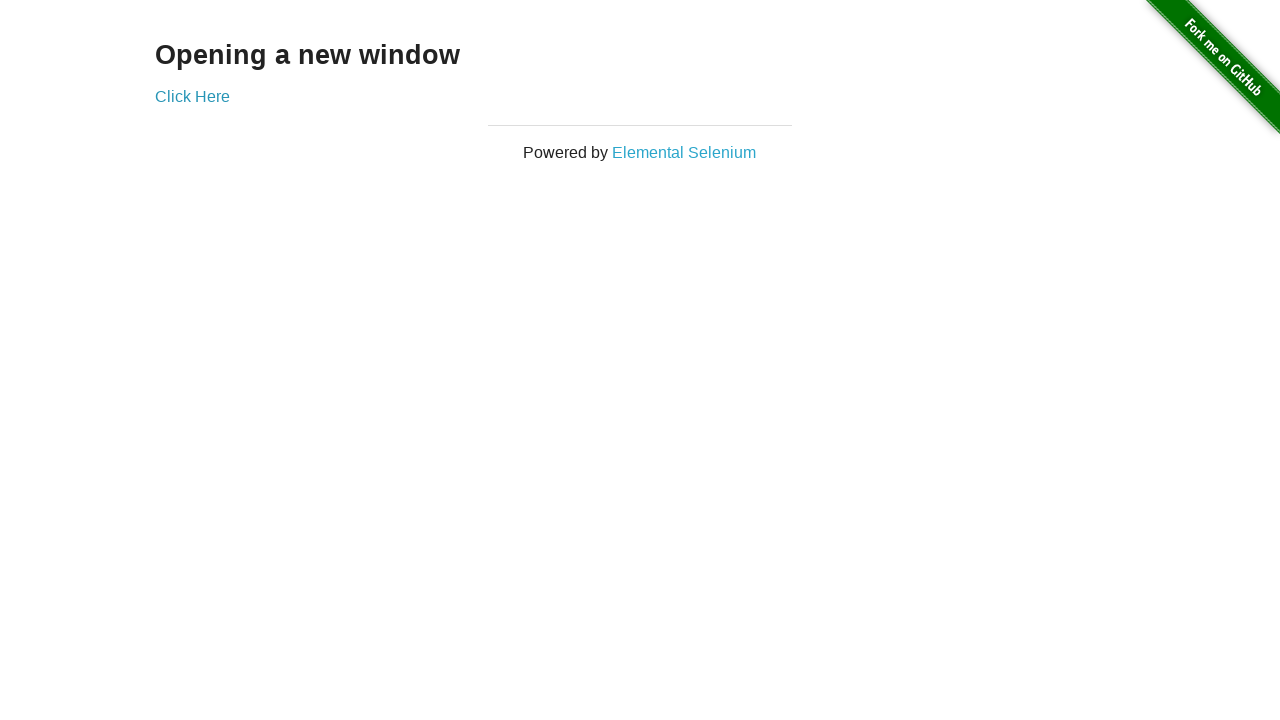